Opens the TestLeaf demo application and maximizes the browser window to verify basic page loading functionality.

Starting URL: http://testleaf.herokuapp.com/

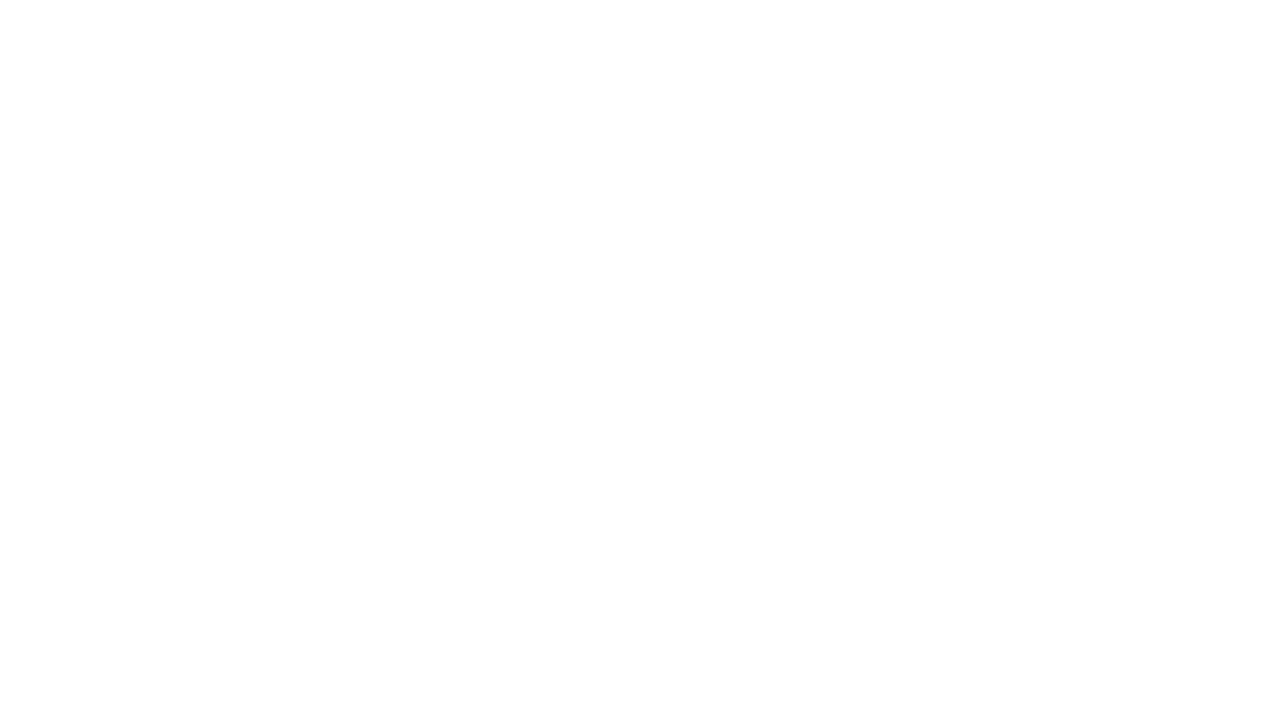

Set viewport size to 1920x1080
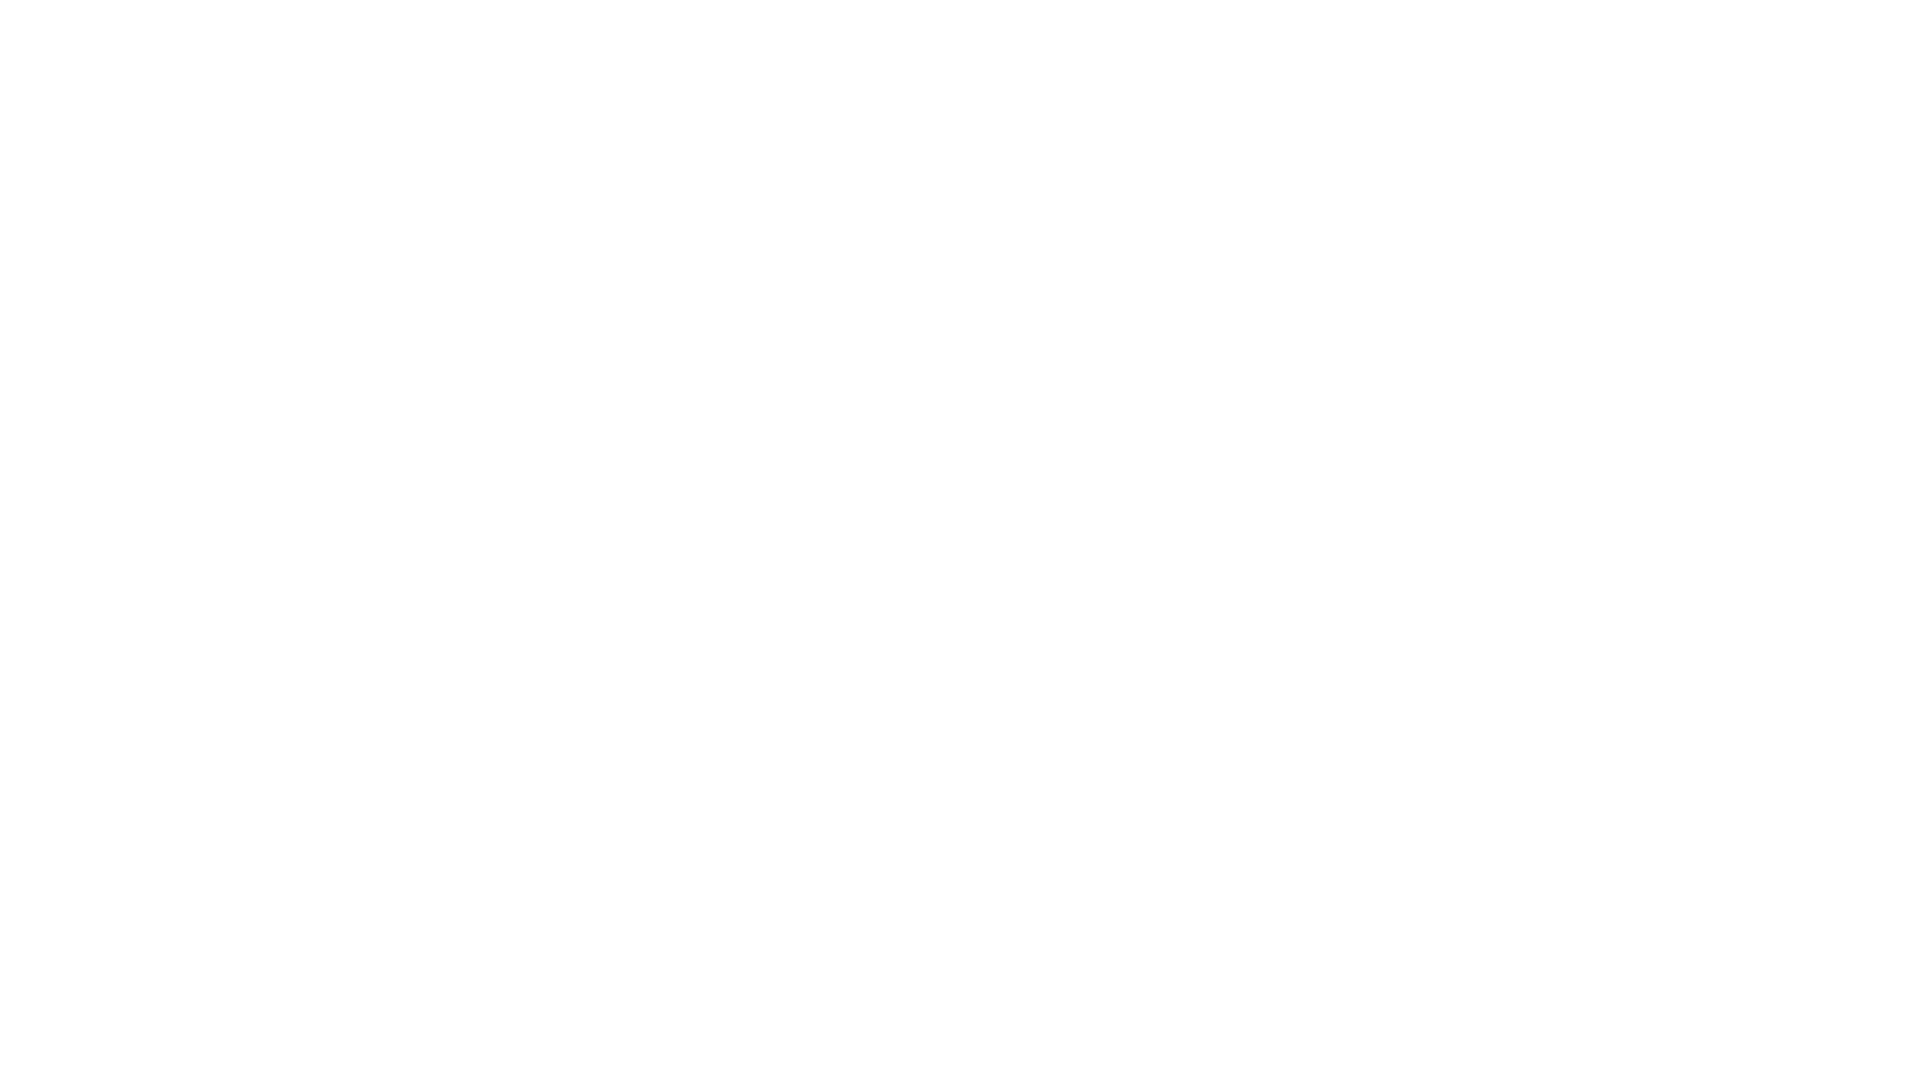

Page fully loaded
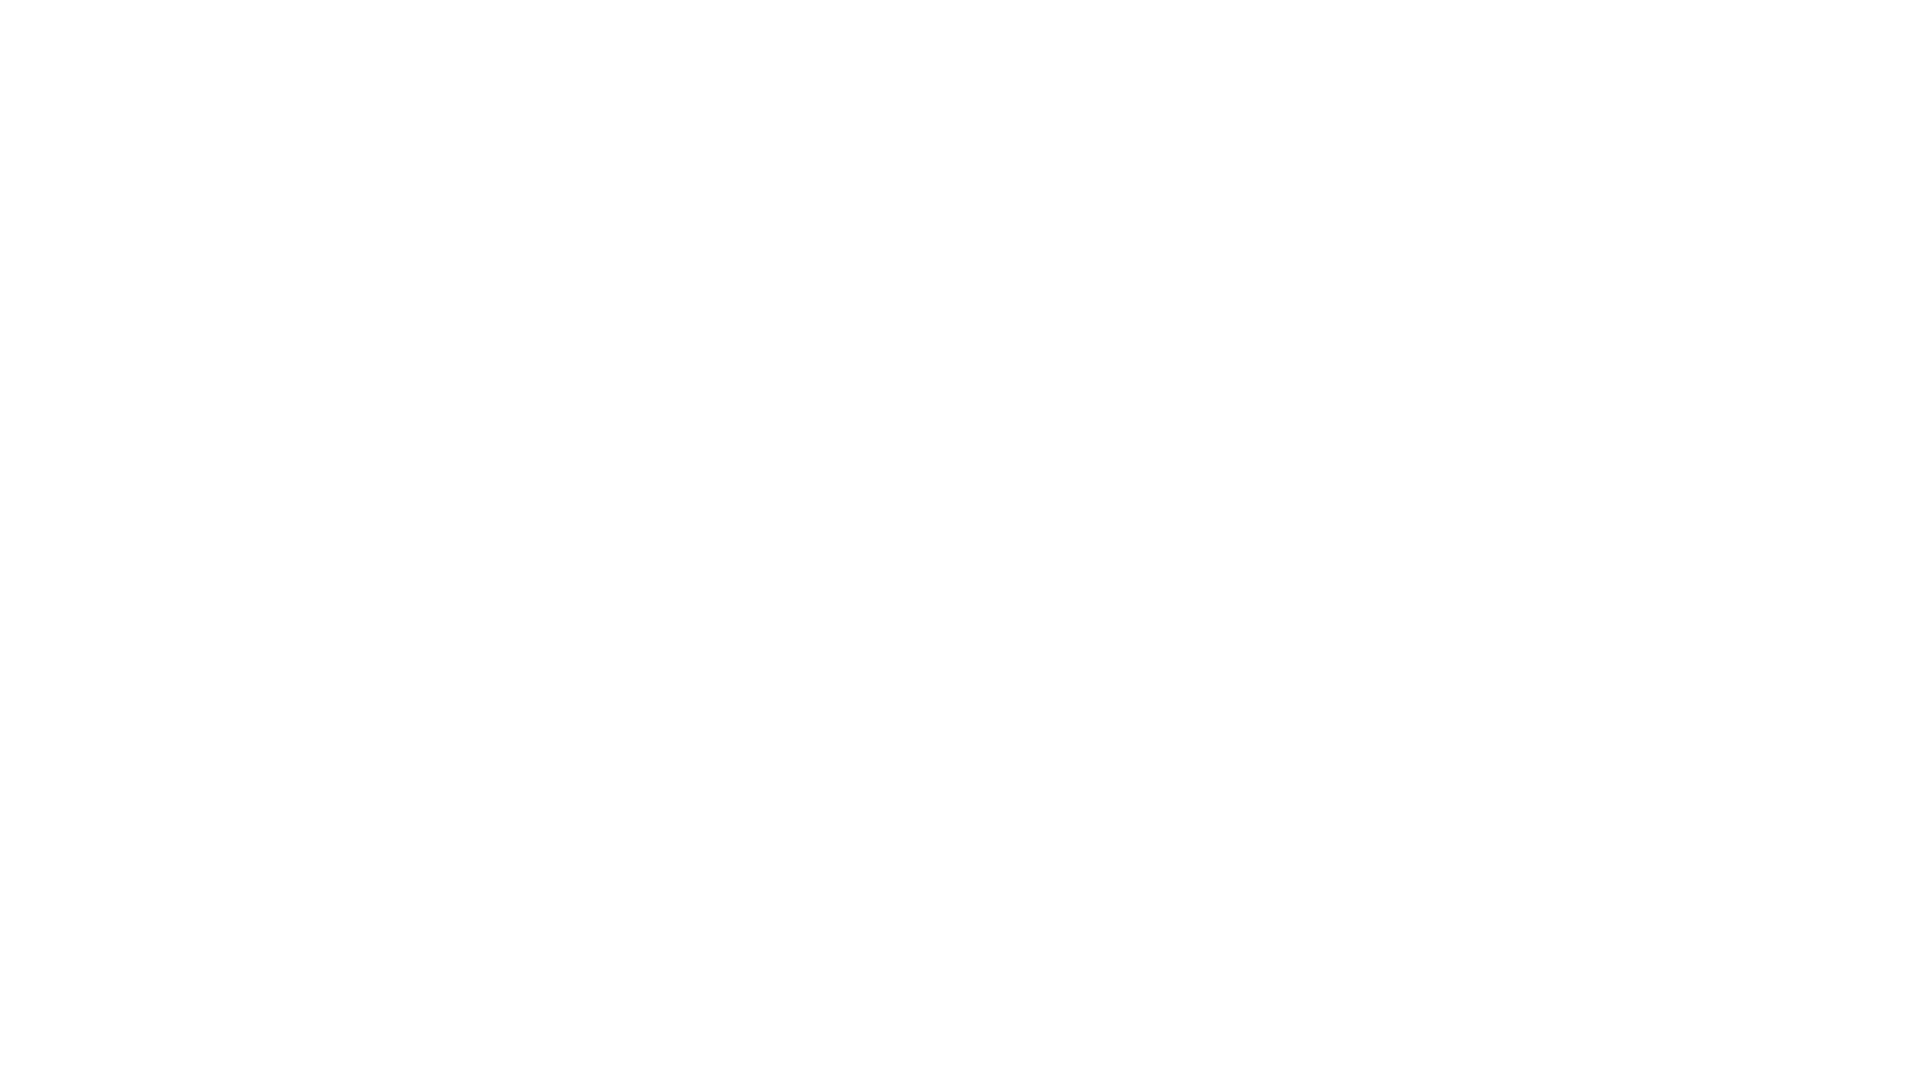

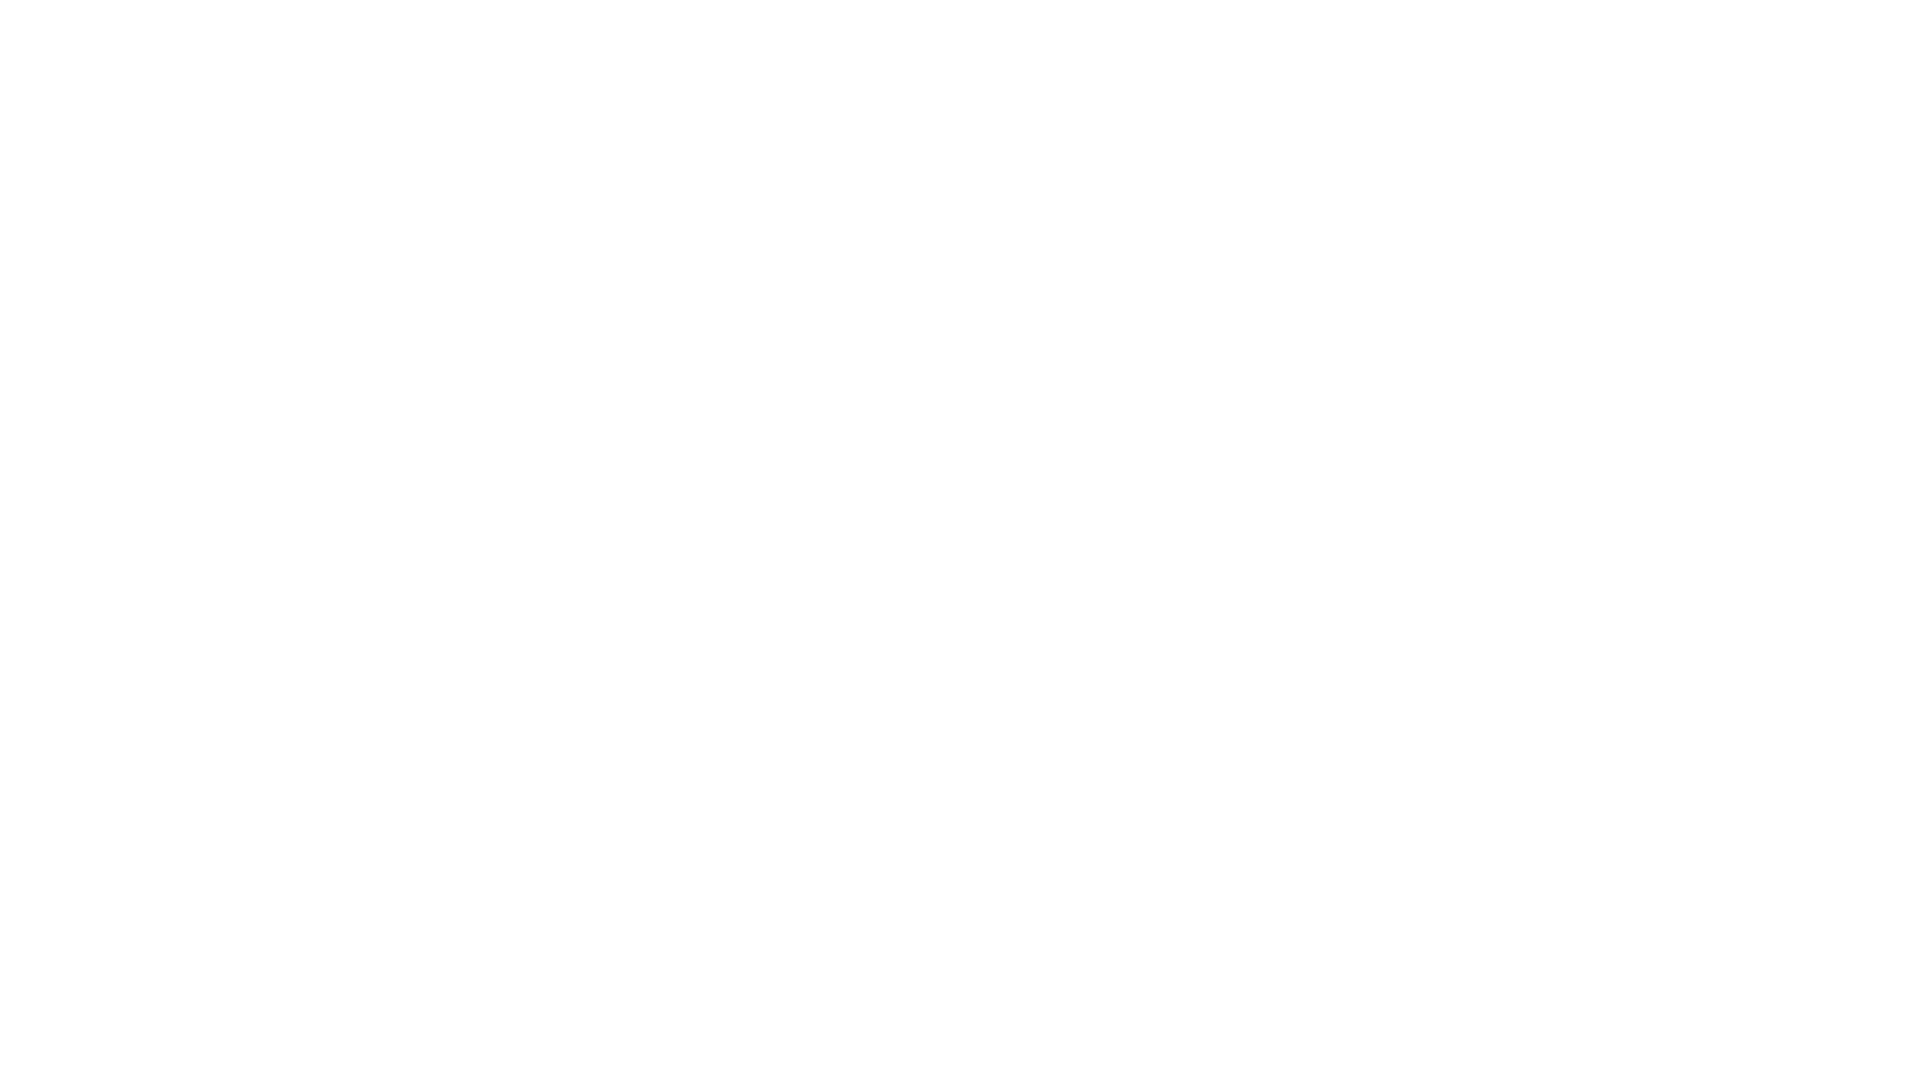